Tests navigation to a registration page and fills in the username and email fields in a user registration form on an automation testing practice site.

Starting URL: https://material.playwrightvn.com/

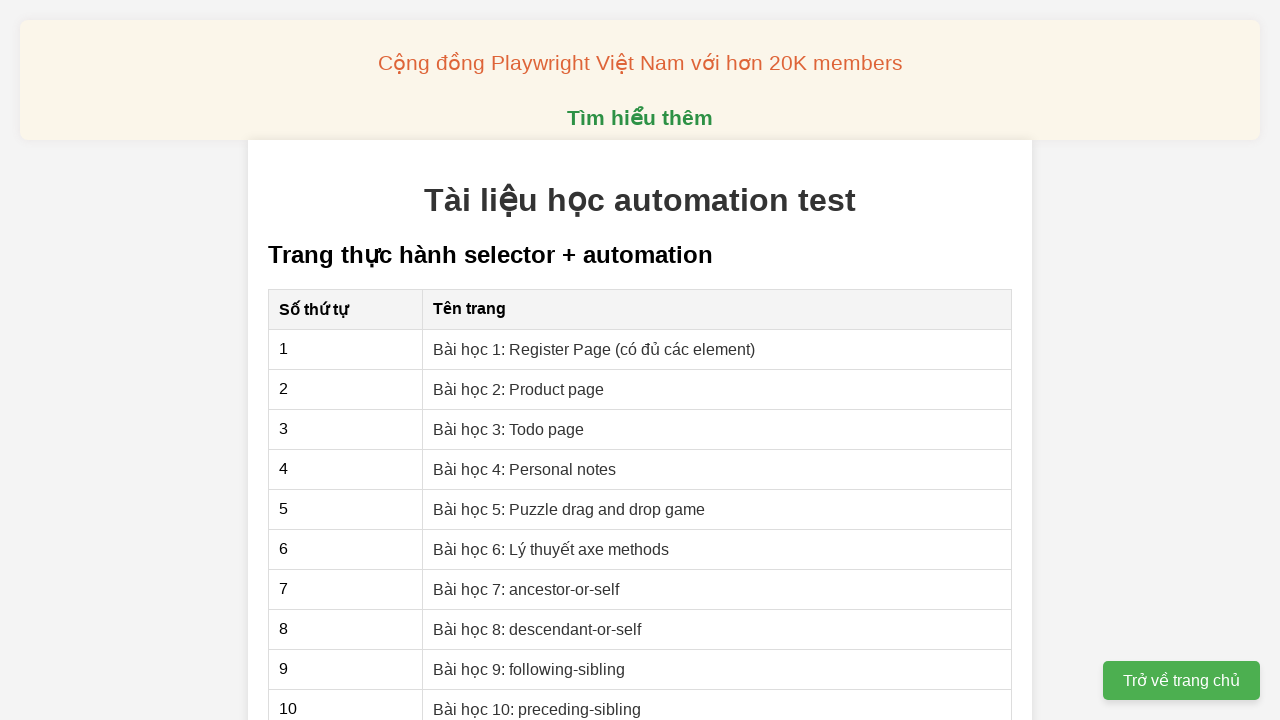

Verified page title matches 'Tài liệu học automation test'
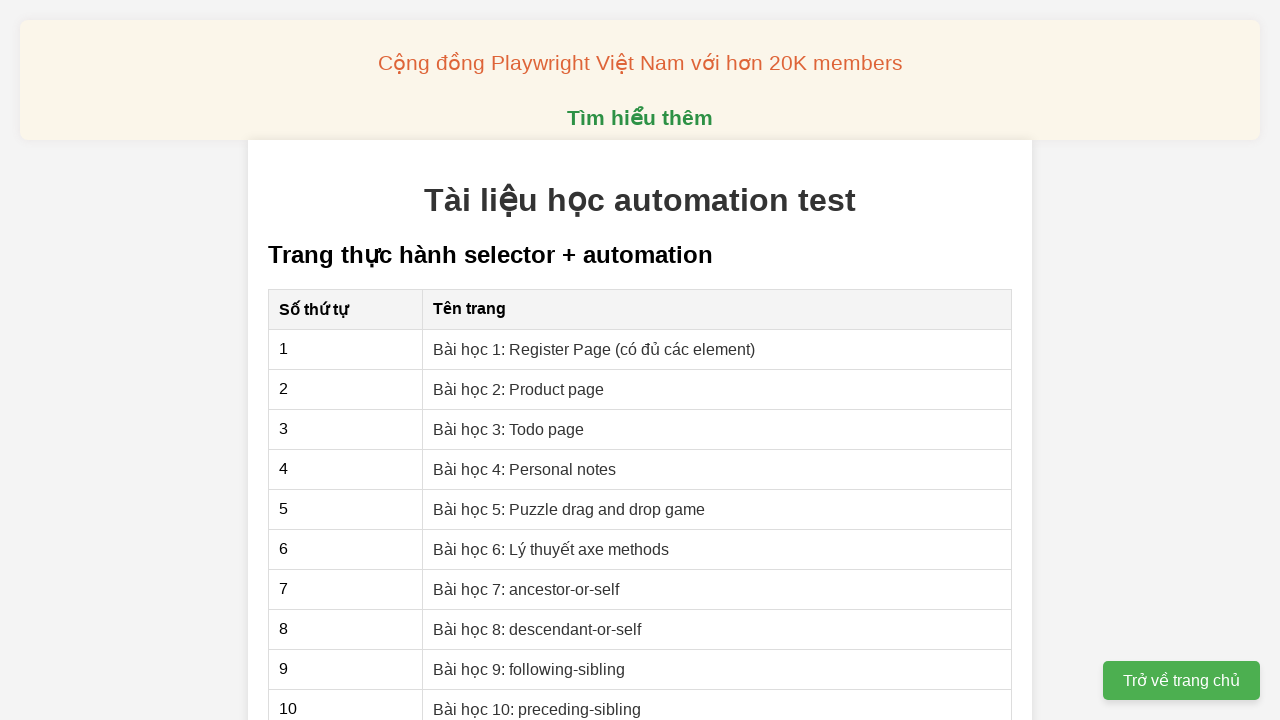

Clicked on the registration page link at (594, 349) on xpath=//a[@href='01-xpath-register-page.html']
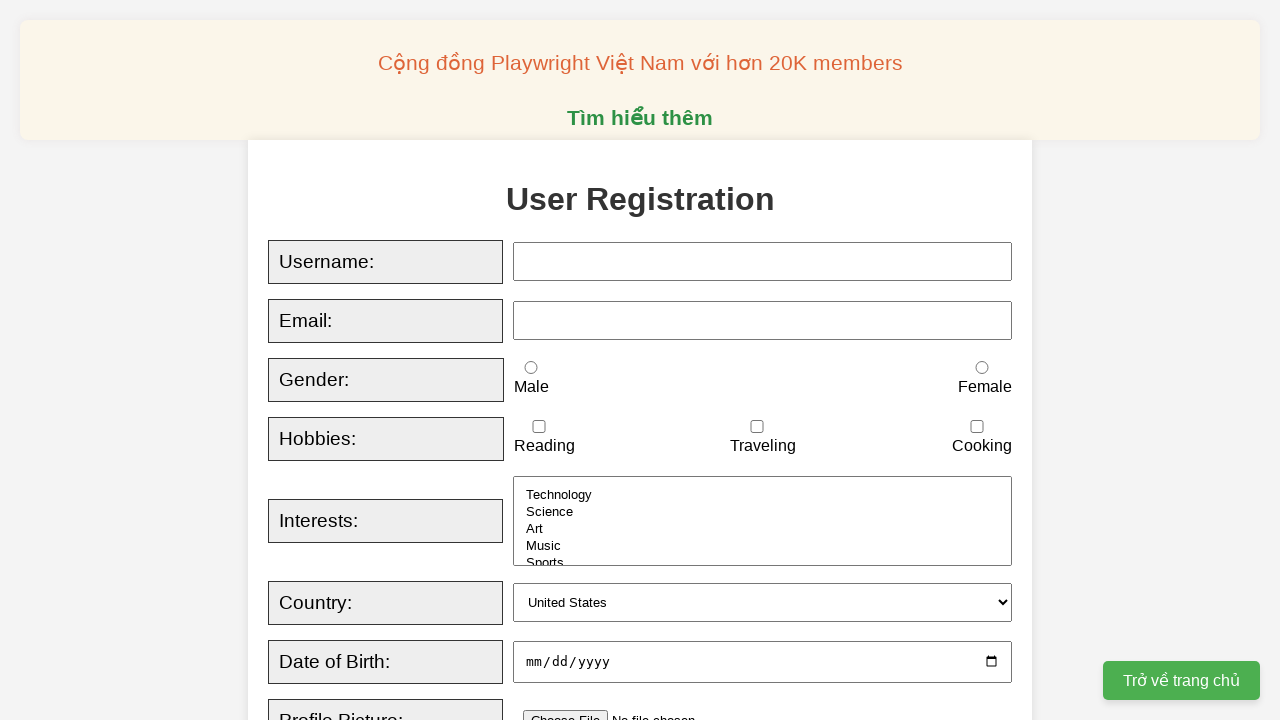

Verified registration page title matches 'User Registration'
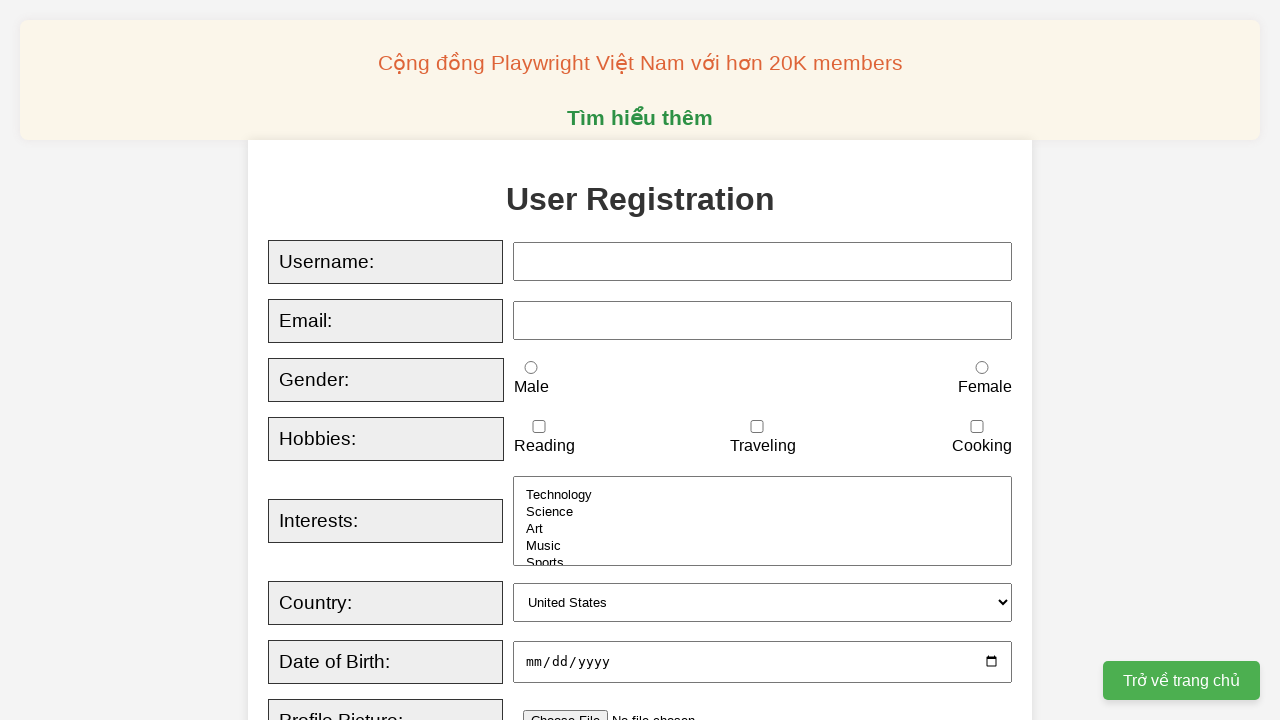

Filled username field with 'Oanh Pham' using type effect on xpath=//input[@id='username']
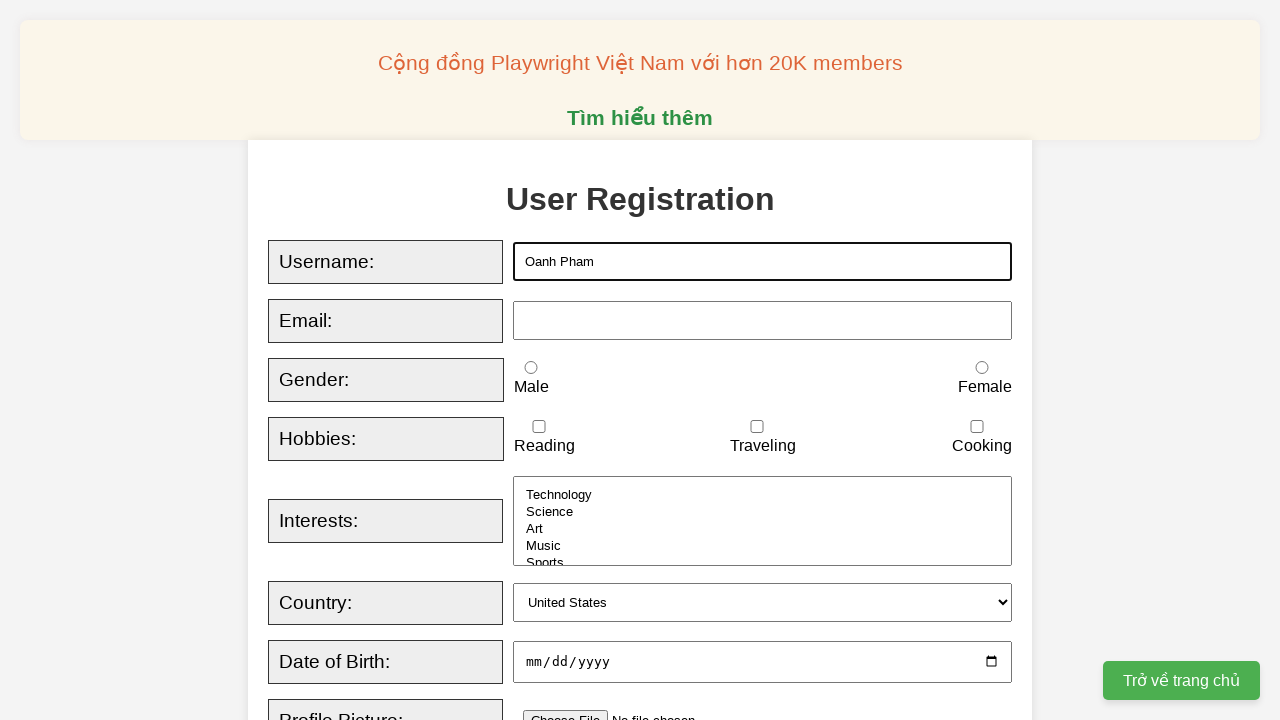

Filled email field with 'test@gmail.com' on //input[@id='email']
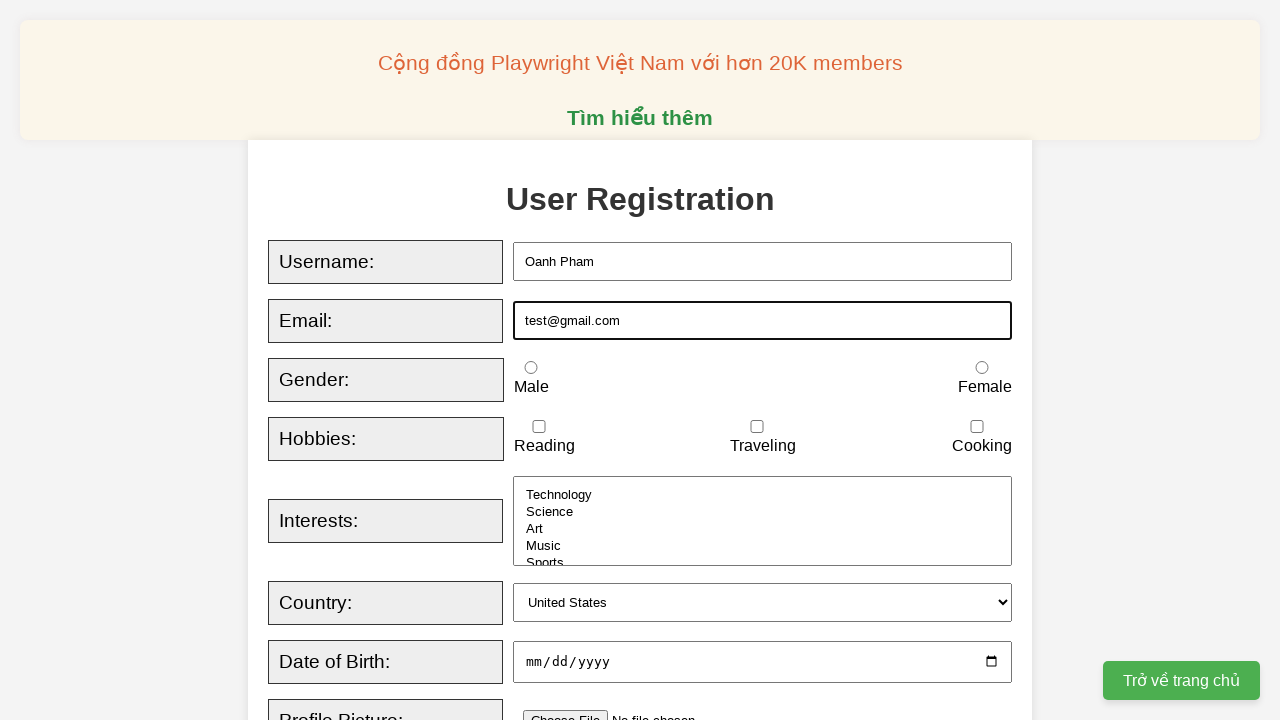

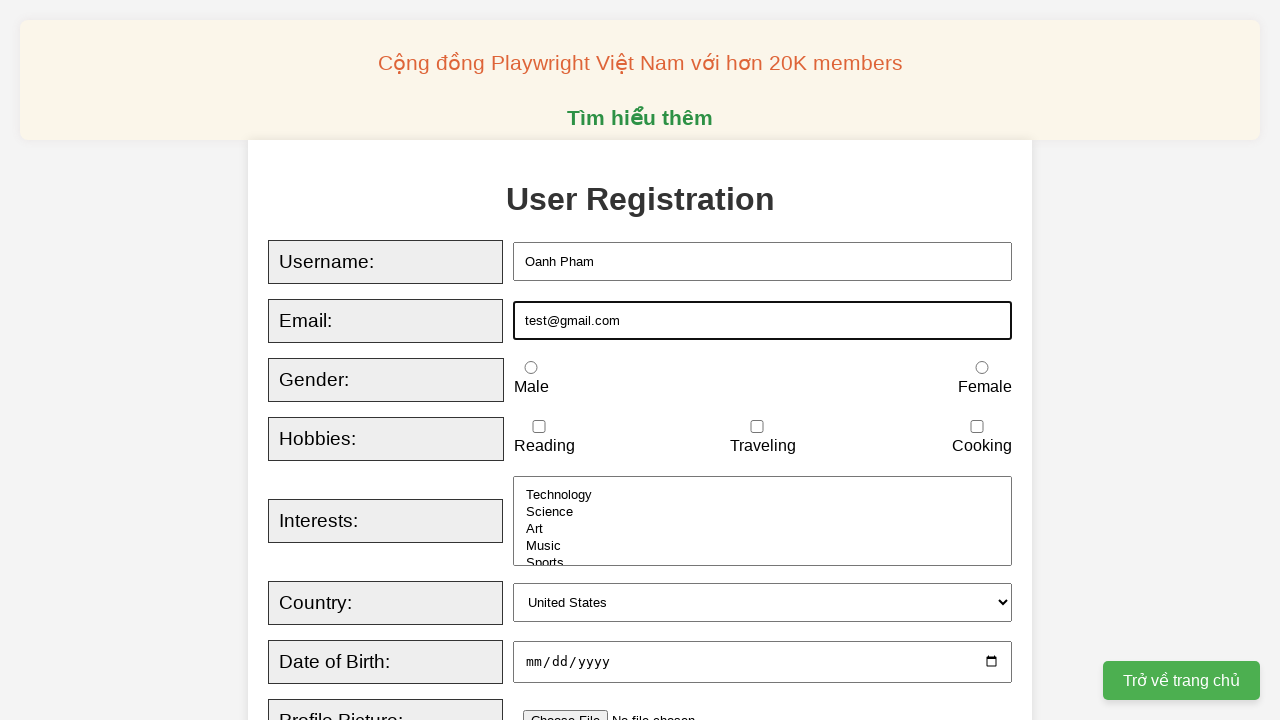